Tests simple JavaScript alert by clicking the Simple Alert button, reading the alert text, and accepting it

Starting URL: https://training-support.net/webelements/alerts

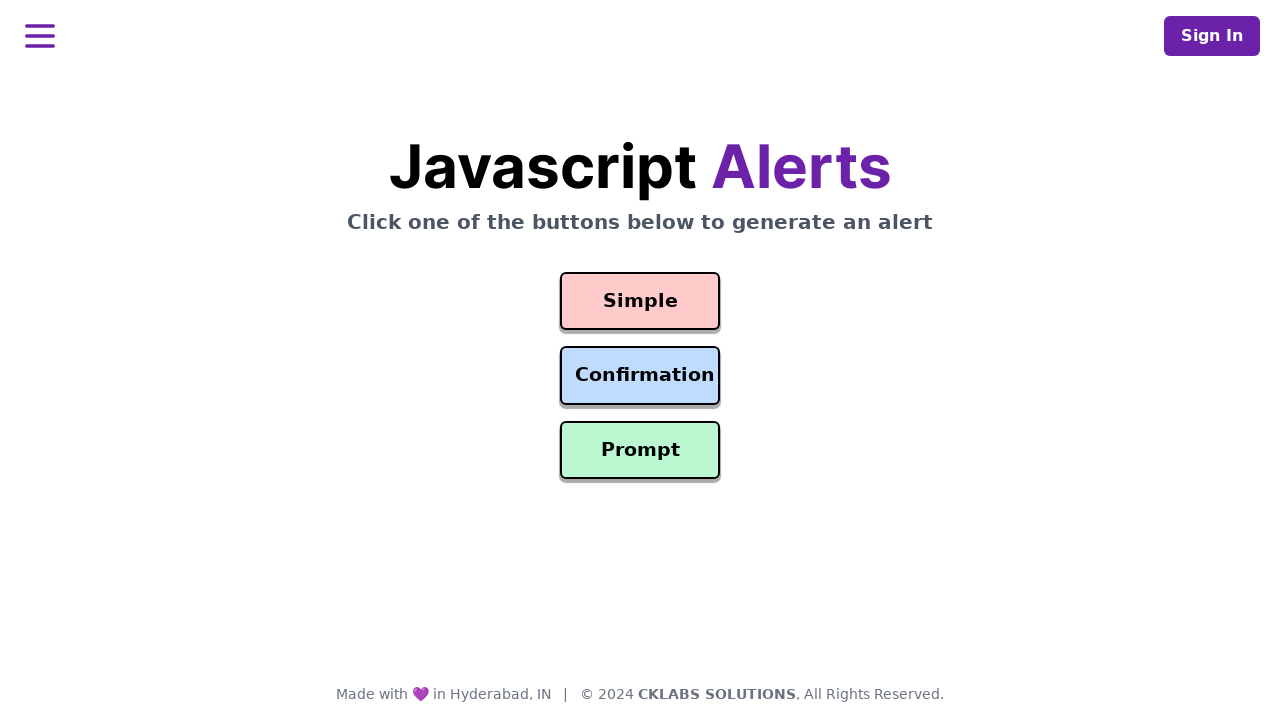

Clicked the Simple Alert button at (640, 301) on button#simple
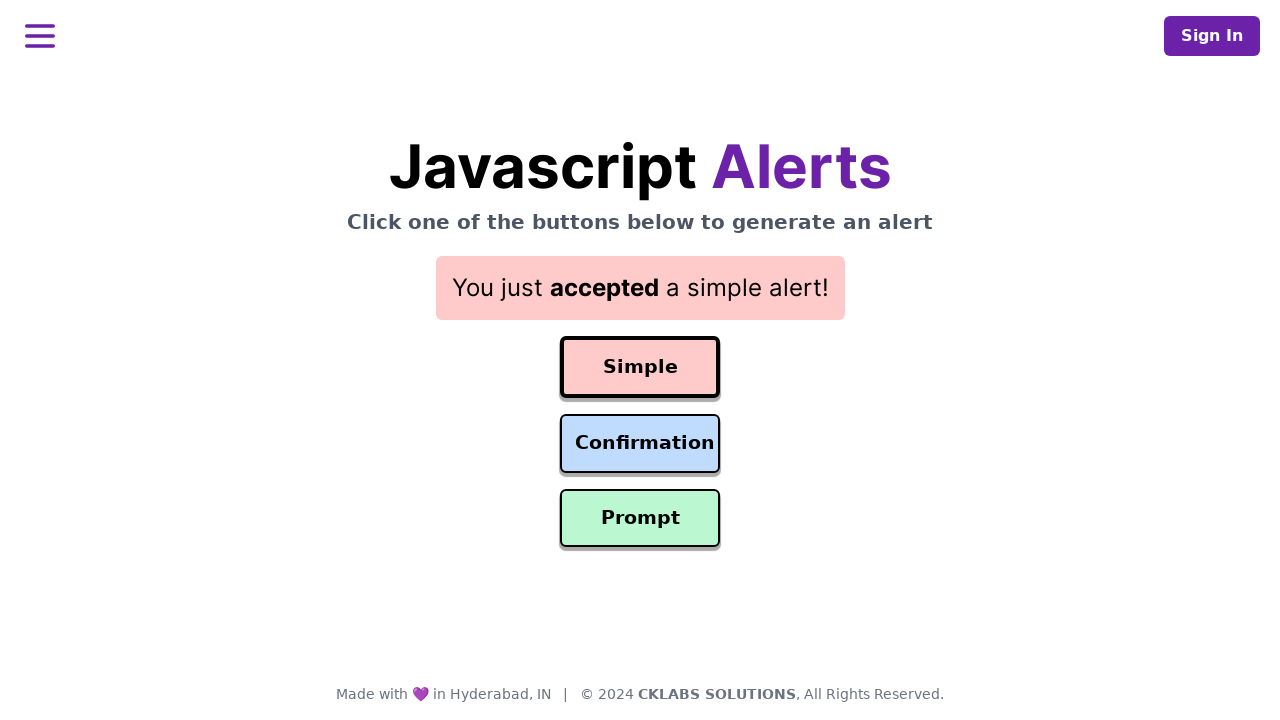

Set up dialog handler to accept alerts
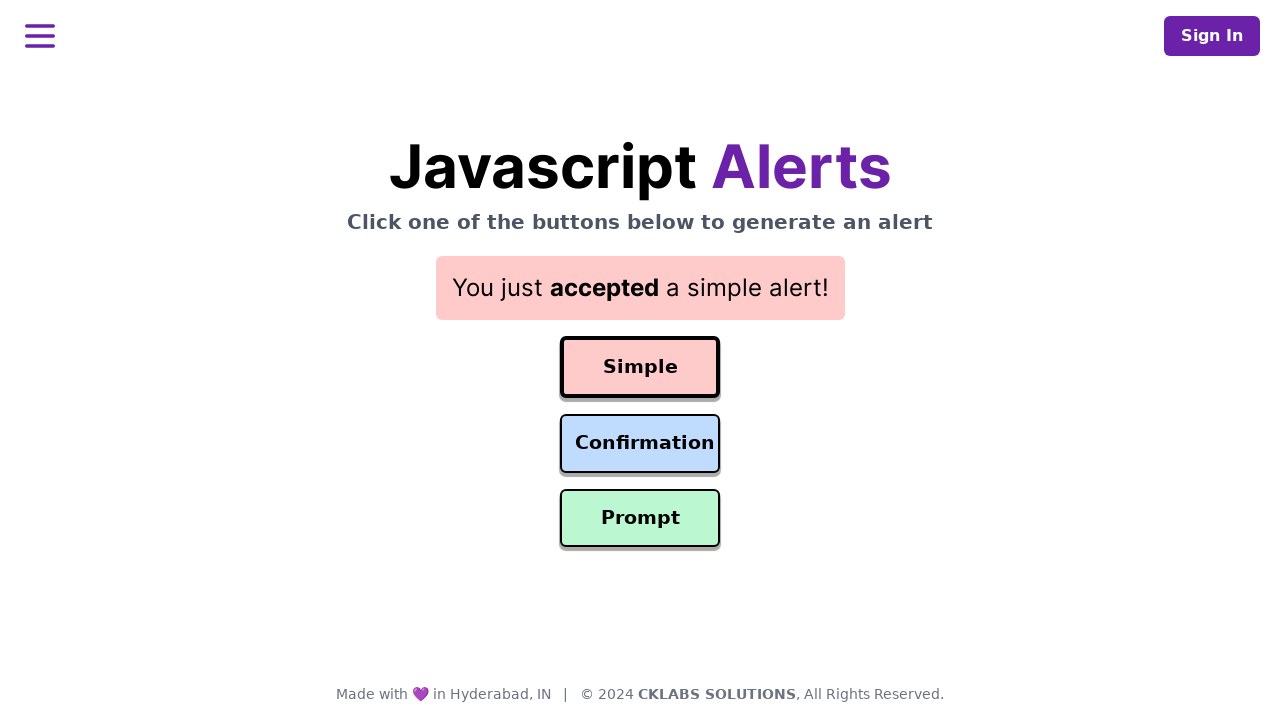

Waited for alert to be handled
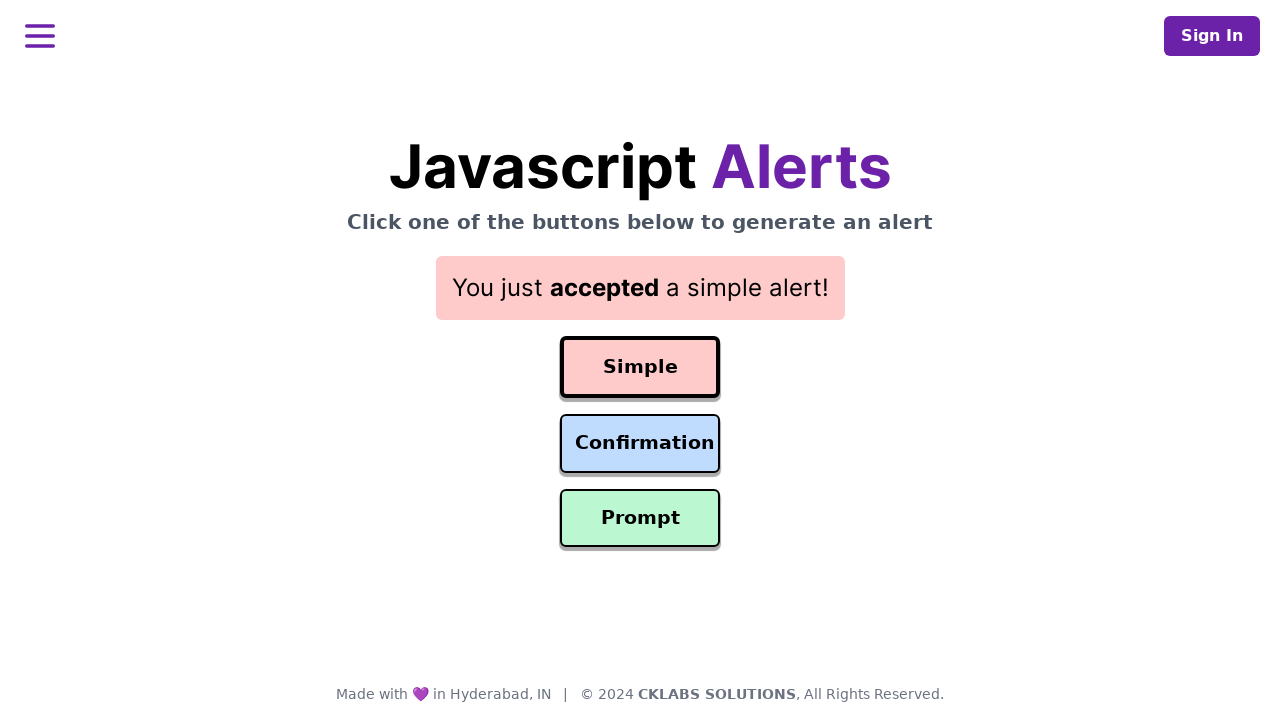

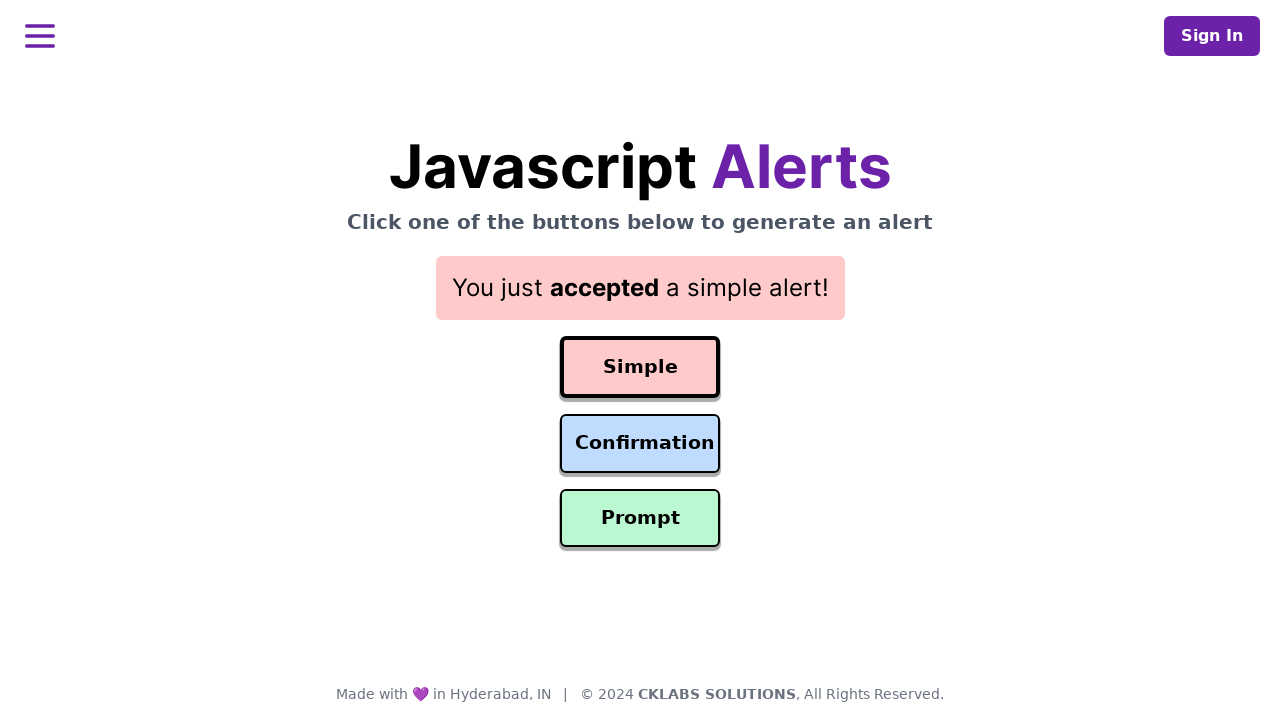